Tests that a floating menu remains visible after scrolling down the page by 350 pixels using JavaScript scroll execution.

Starting URL: https://the-internet.herokuapp.com/floating_menu

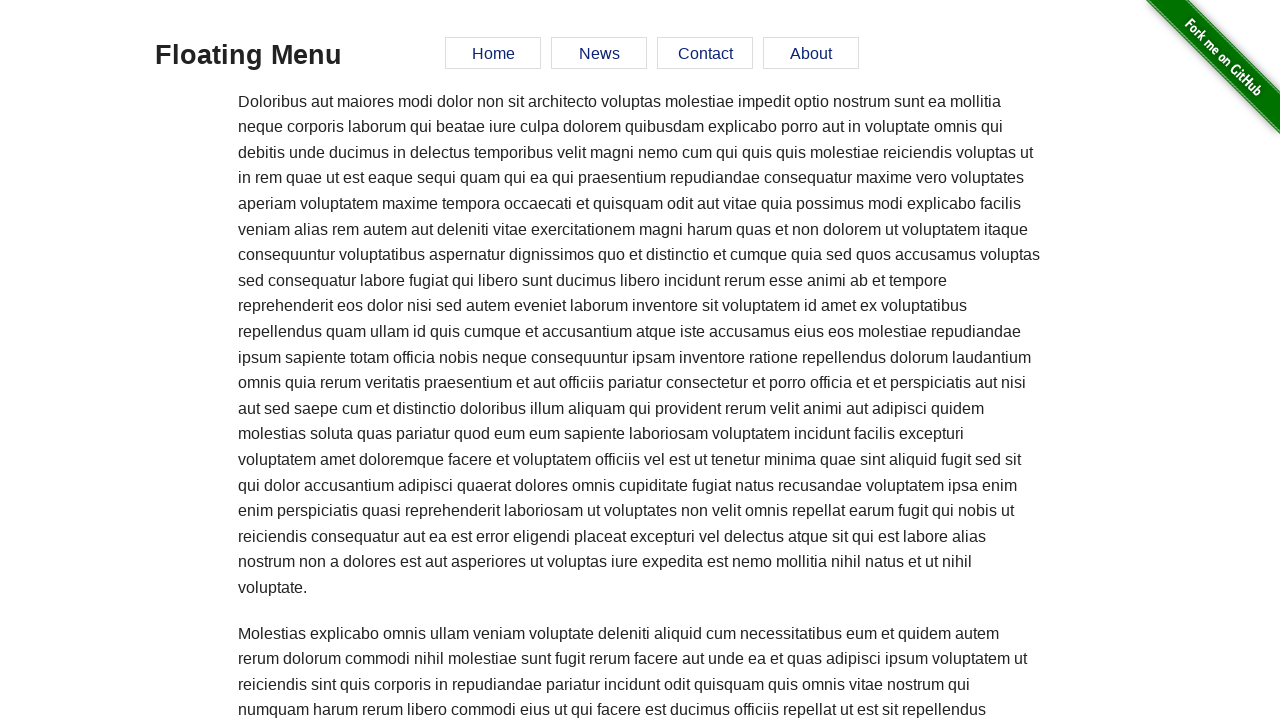

Scrolled down the page by 350 pixels using JavaScript
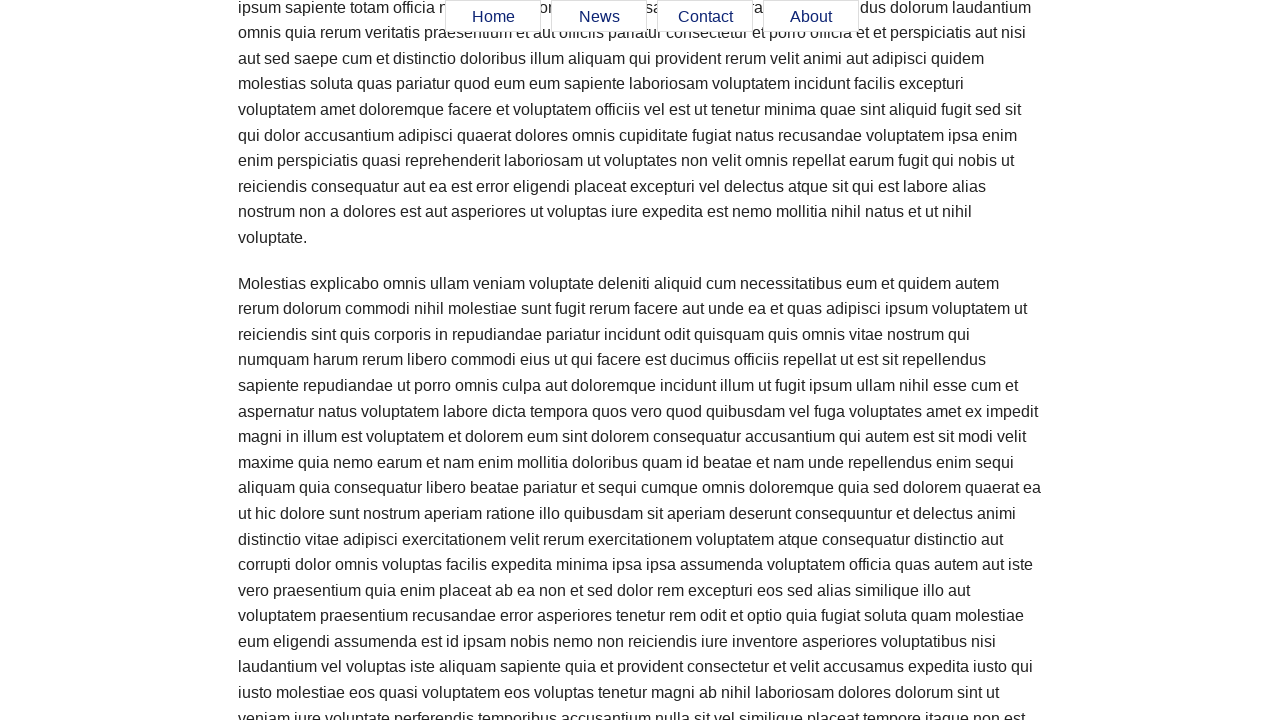

Waited 1 second for scroll to complete
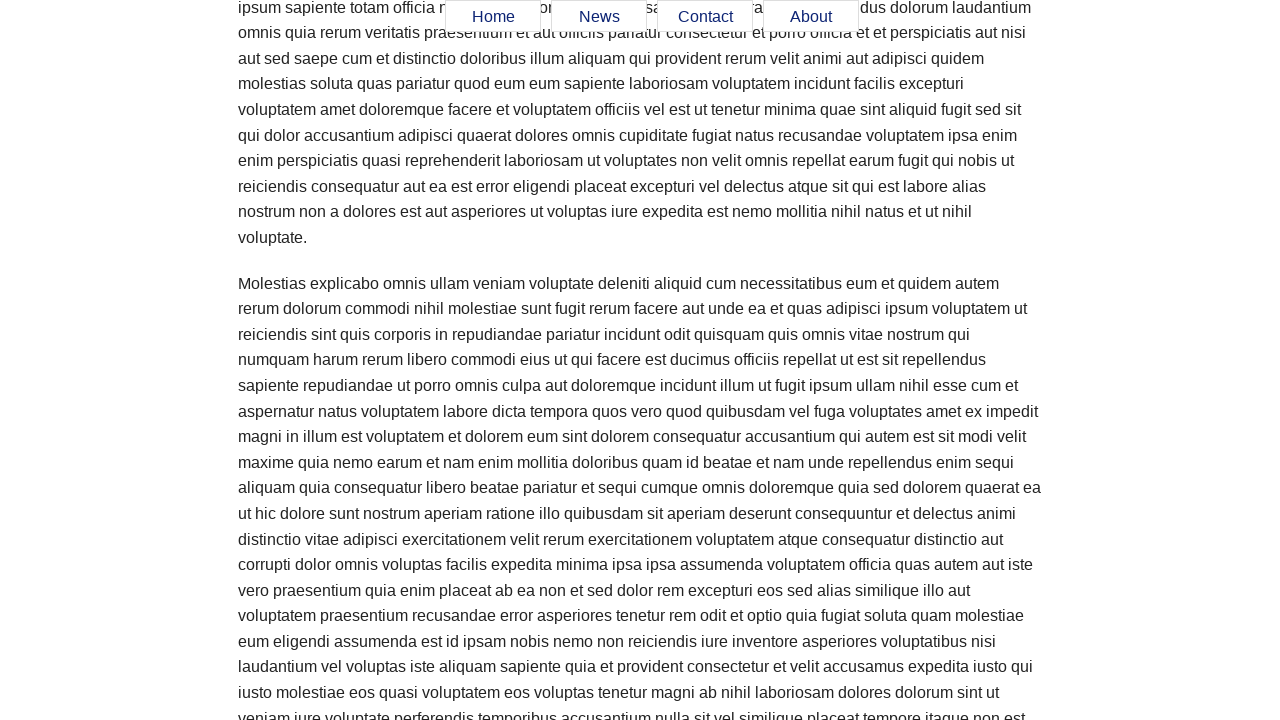

Located the floating menu element
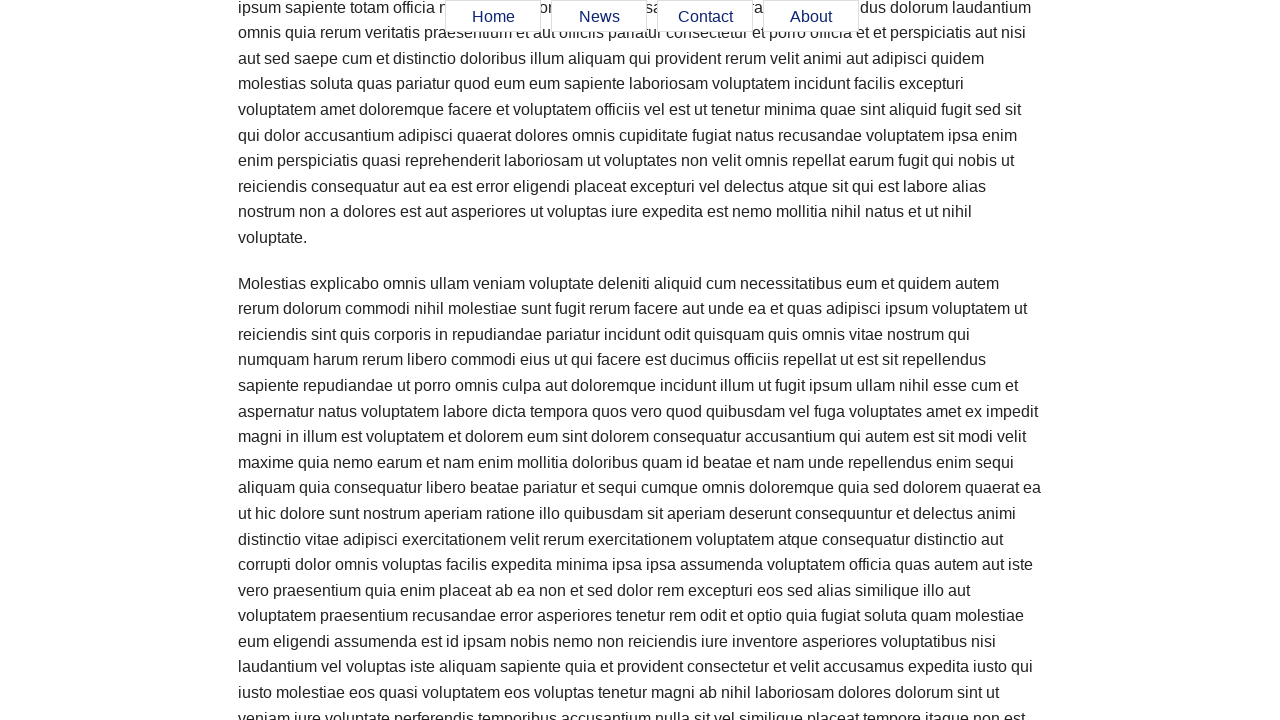

Verified floating menu is still visible after scrolling down 350 pixels
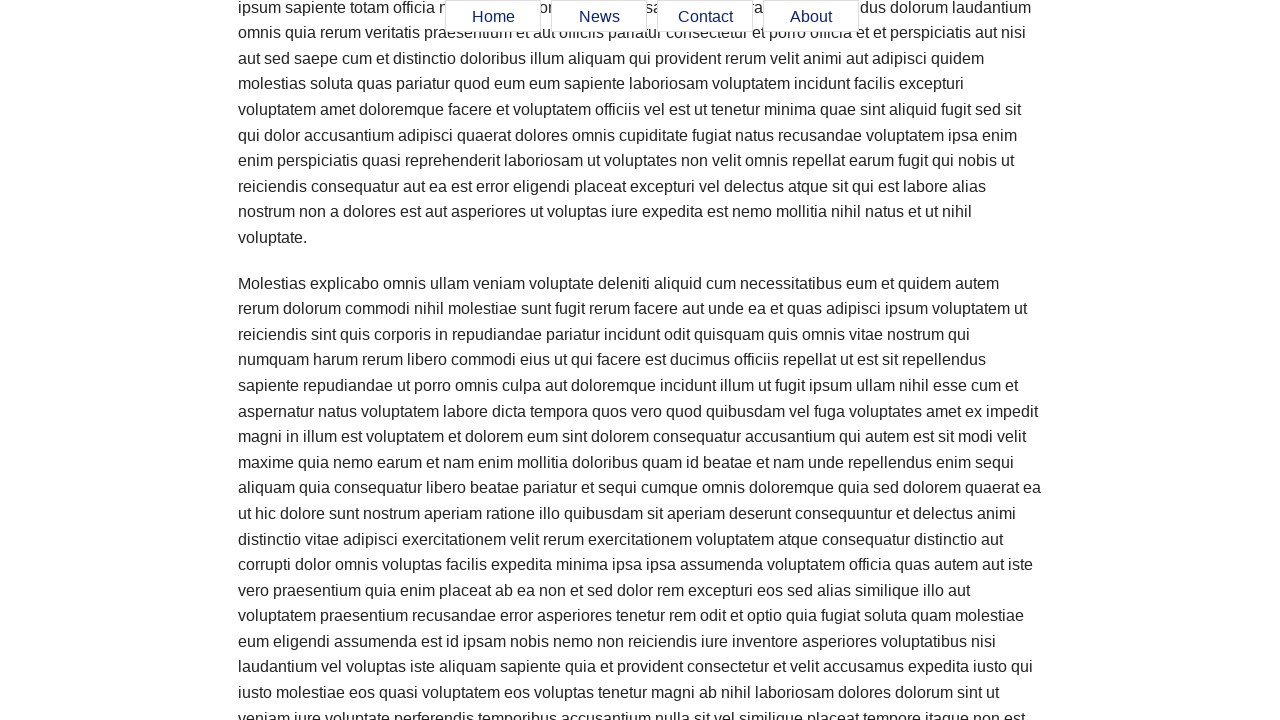

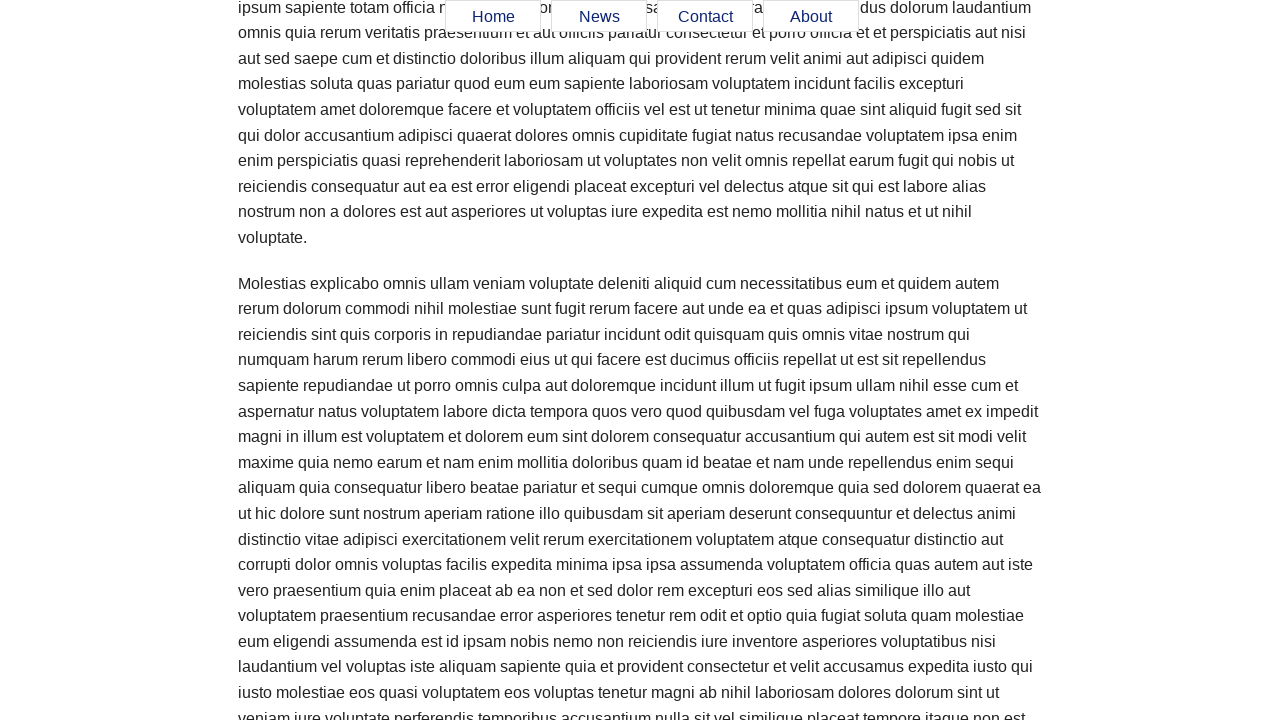